Tests the jQuery UI datepicker widget by filling in a date value into the datepicker input field within an iframe

Starting URL: https://jqueryui.com/datepicker/

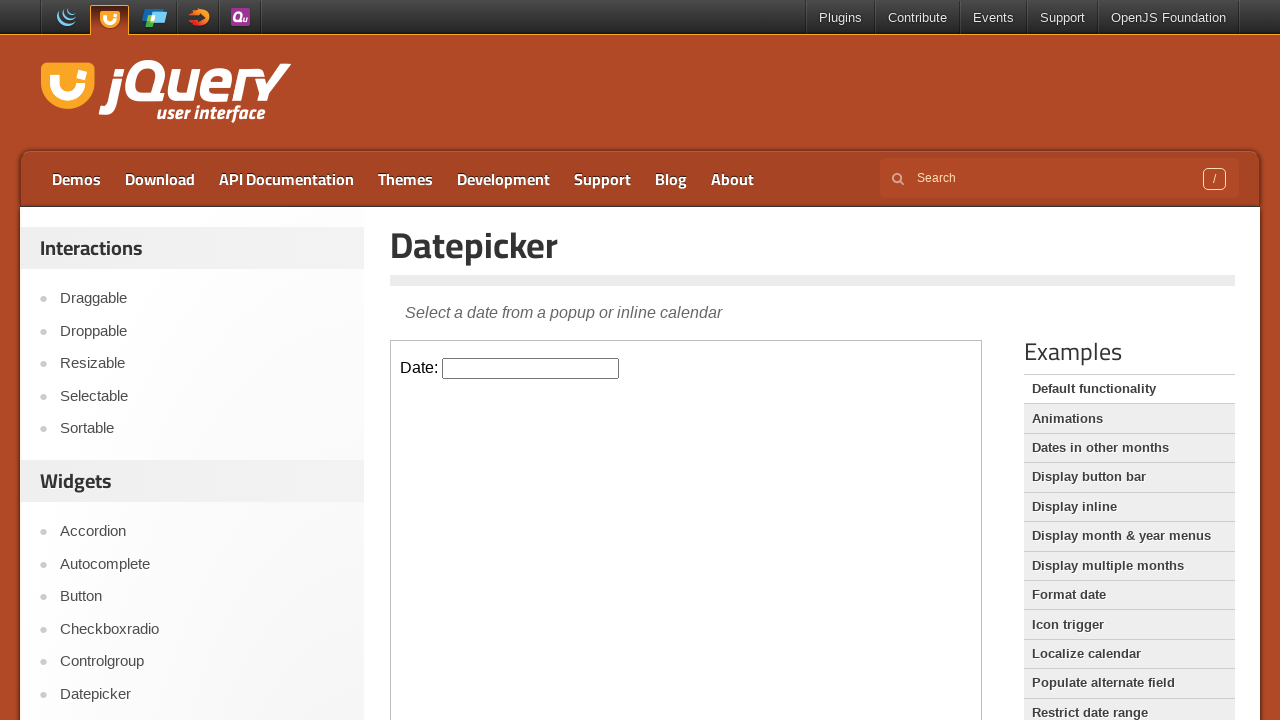

Navigated to jQuery UI datepicker demo page
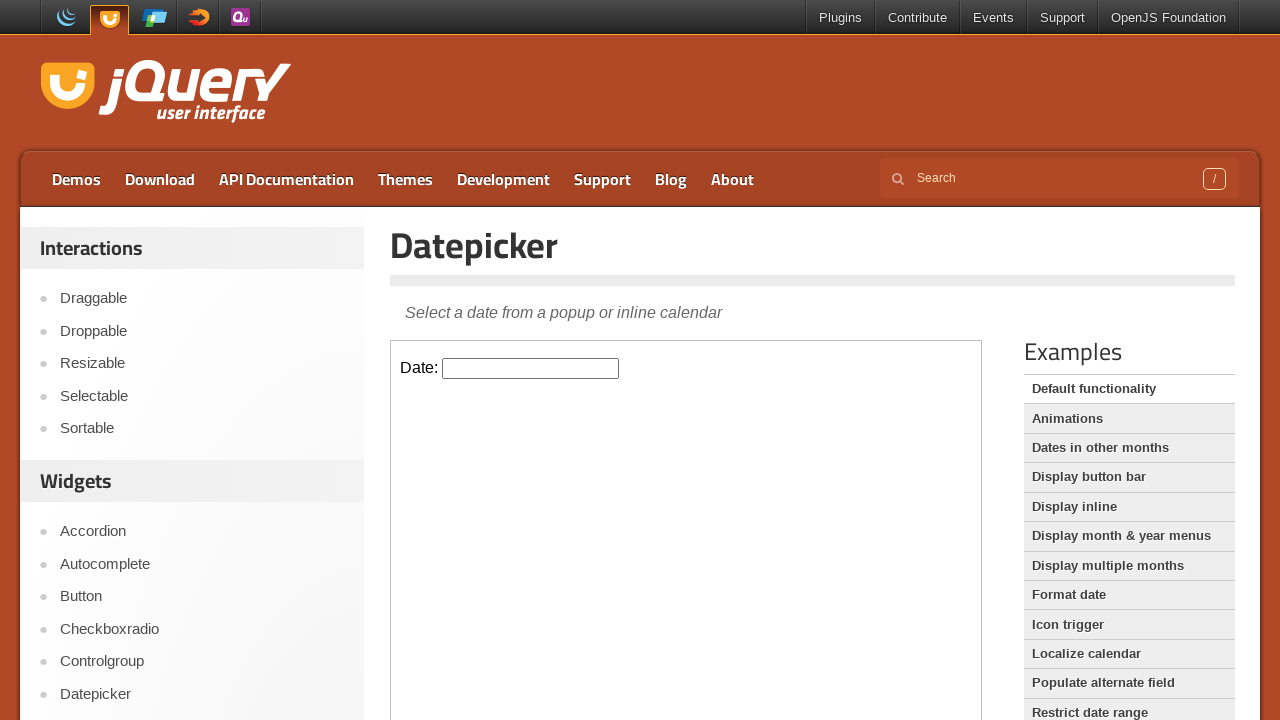

Filled datepicker input field with date '07/08/2024' inside iframe on iframe >> internal:control=enter-frame >> #datepicker
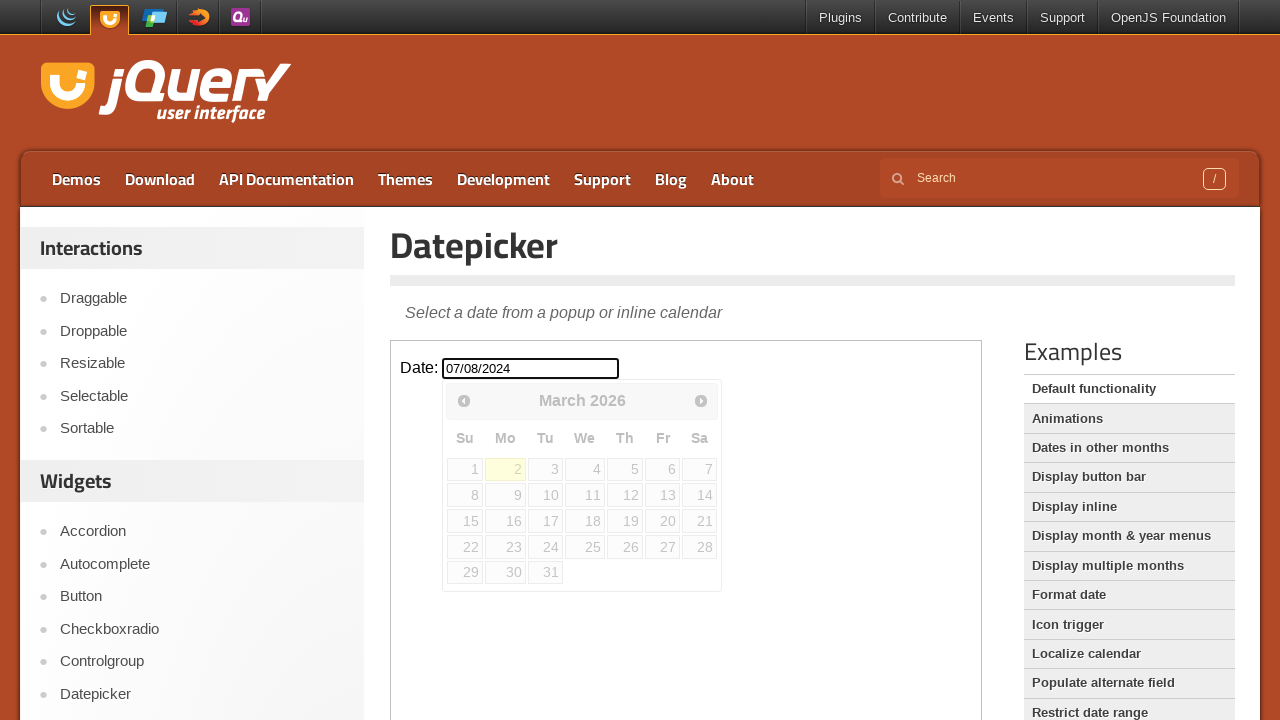

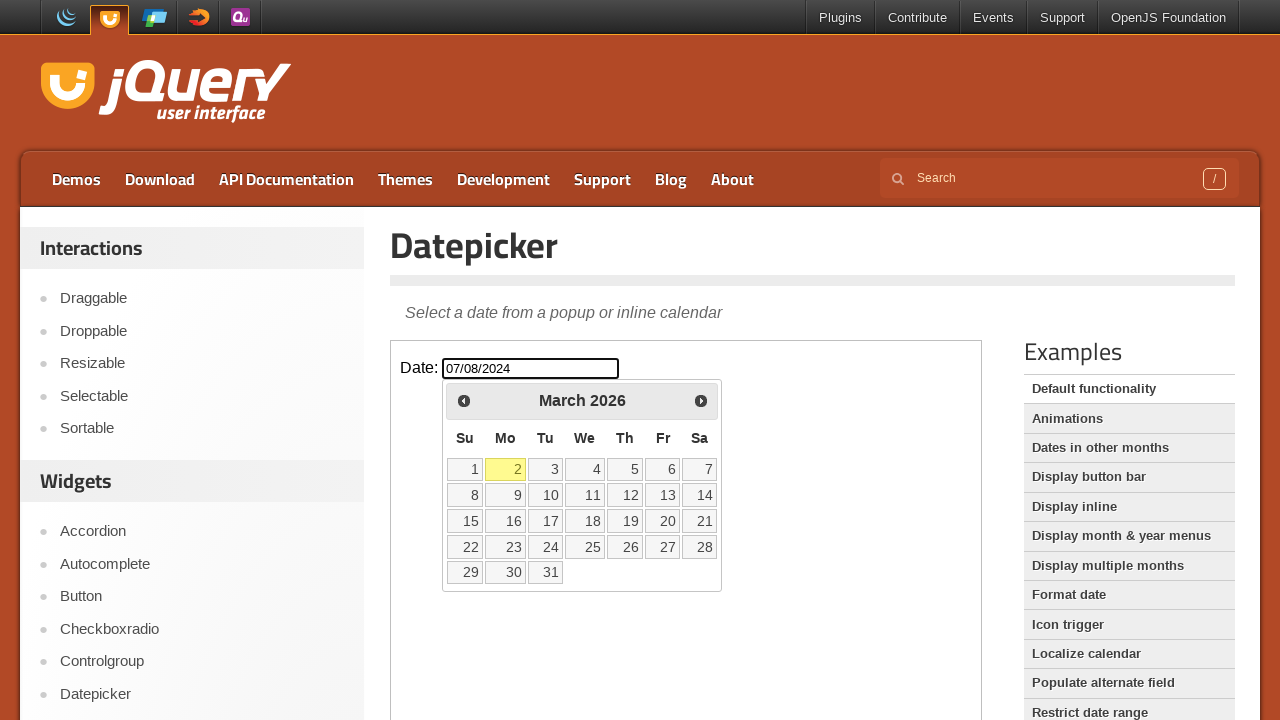